Tests sending keyboard input including special key combinations to an input field

Starting URL: https://the-internet.herokuapp.com/key_presses

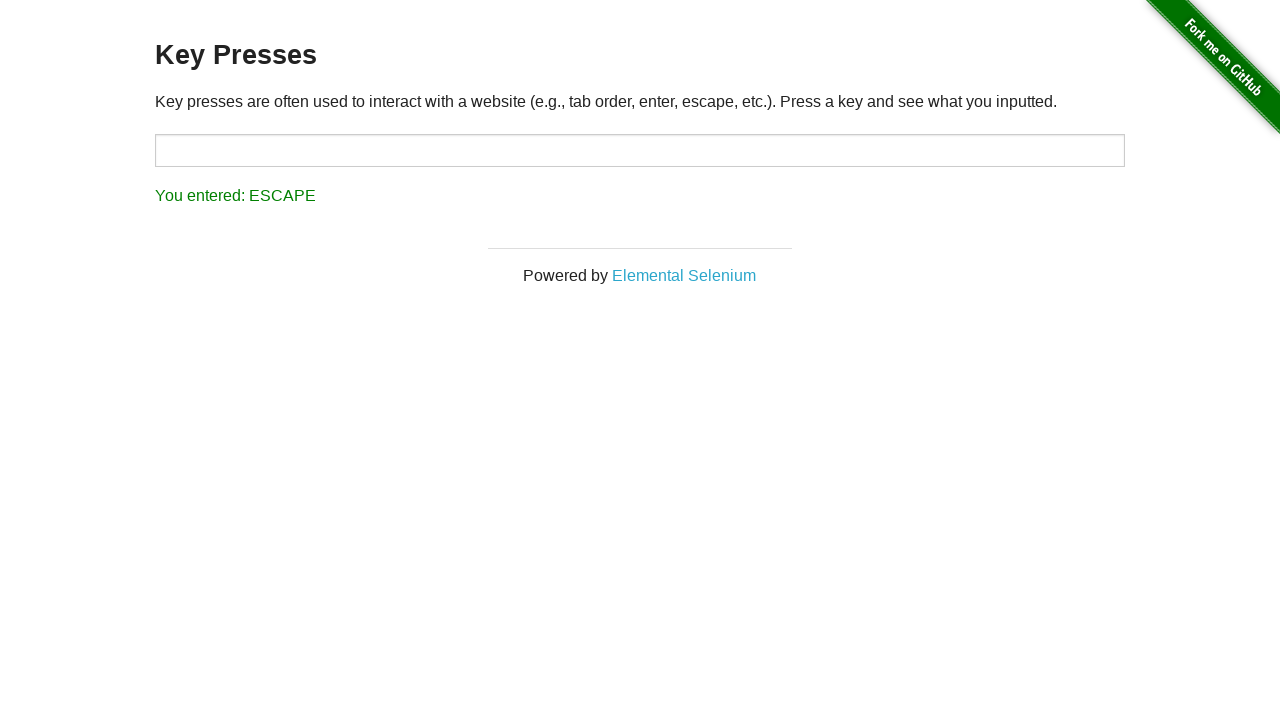

Located target input field
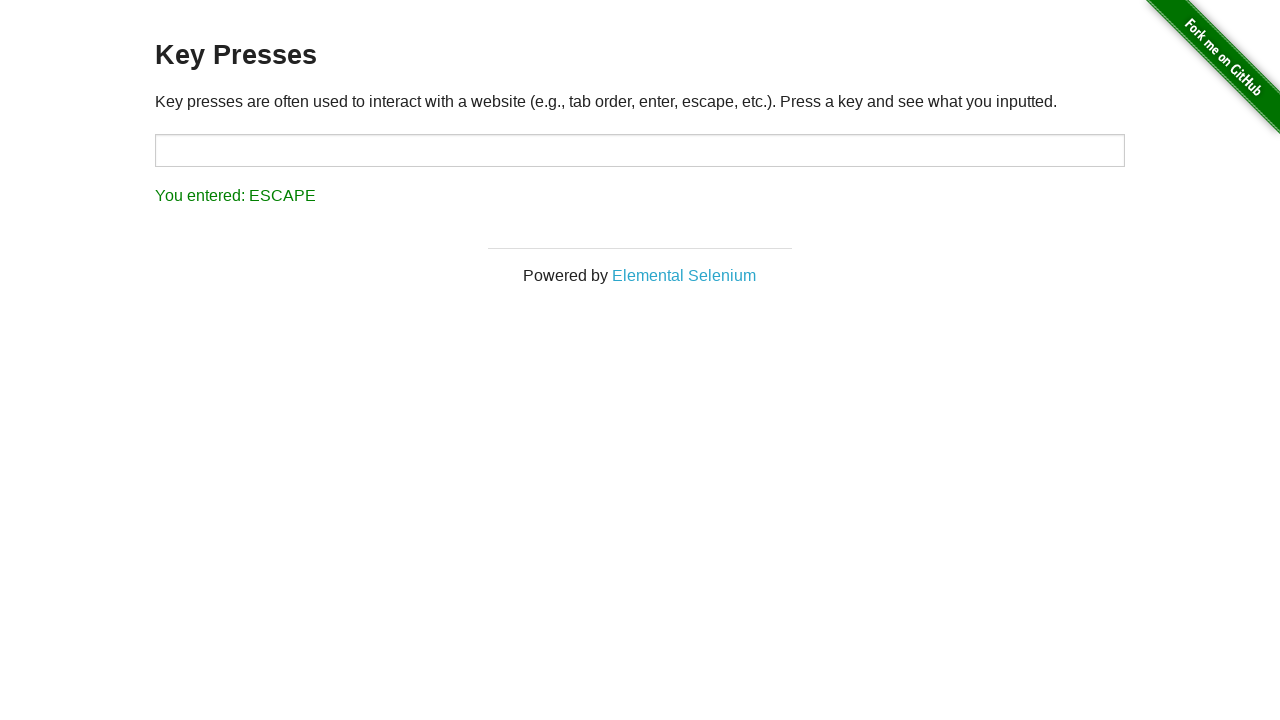

Typed 'Test 12345' into input field on #target
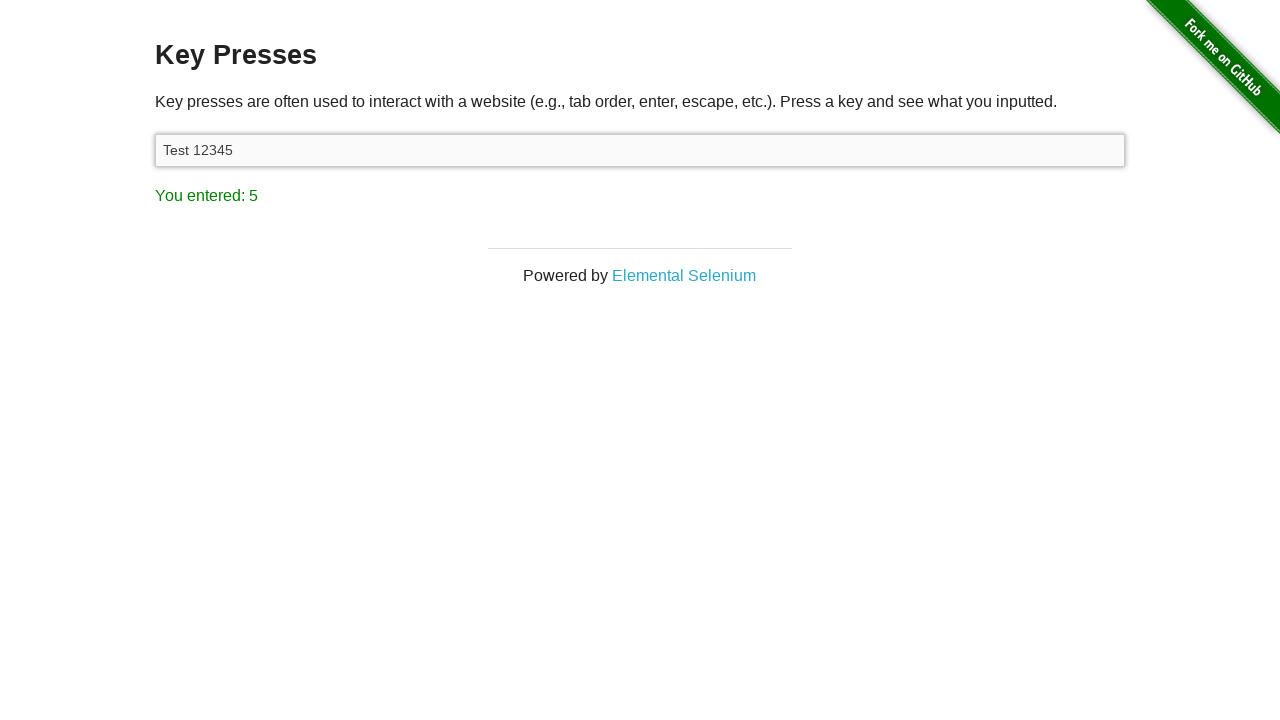

Pressed Shift+ArrowUp key combination to select text on #target
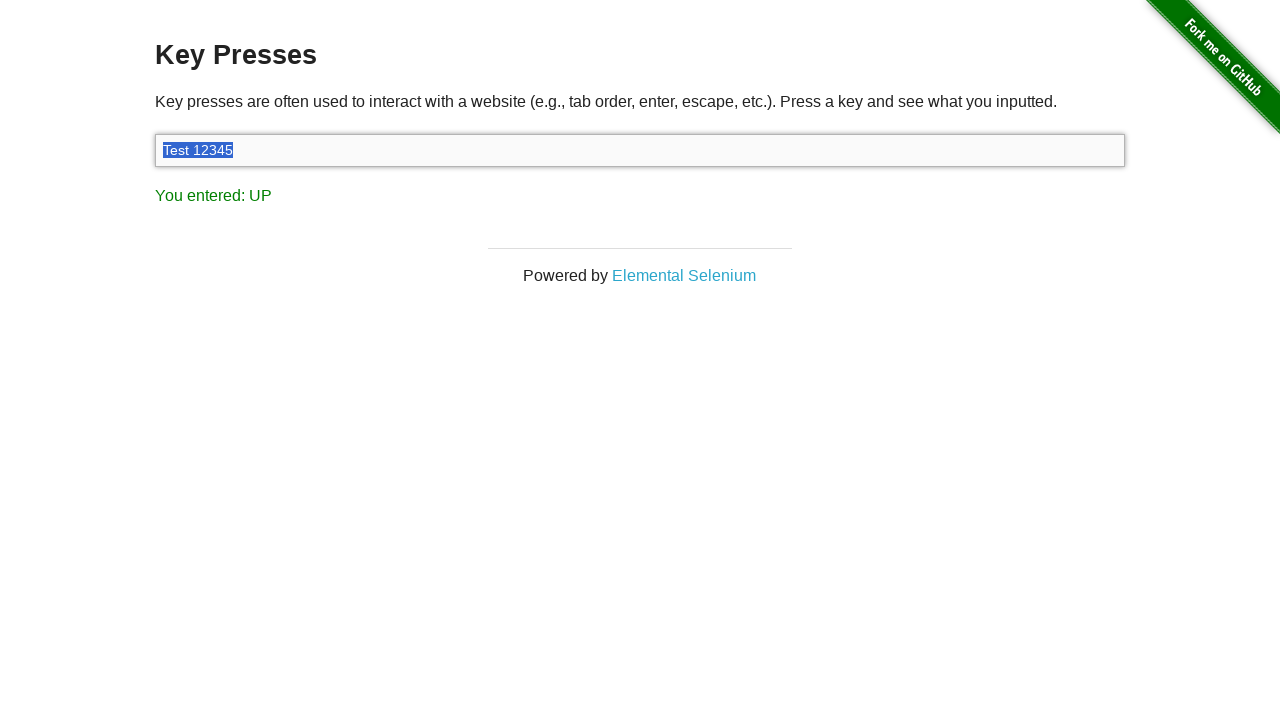

Pressed Backspace to delete selected text on #target
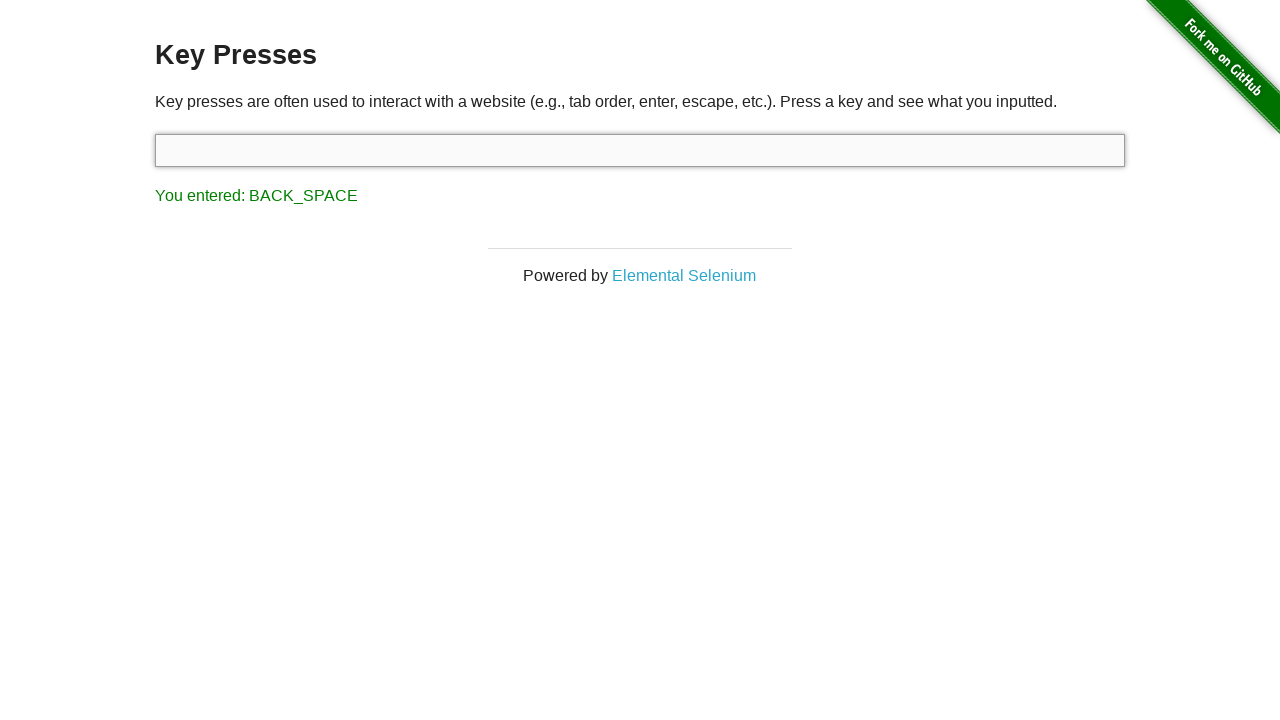

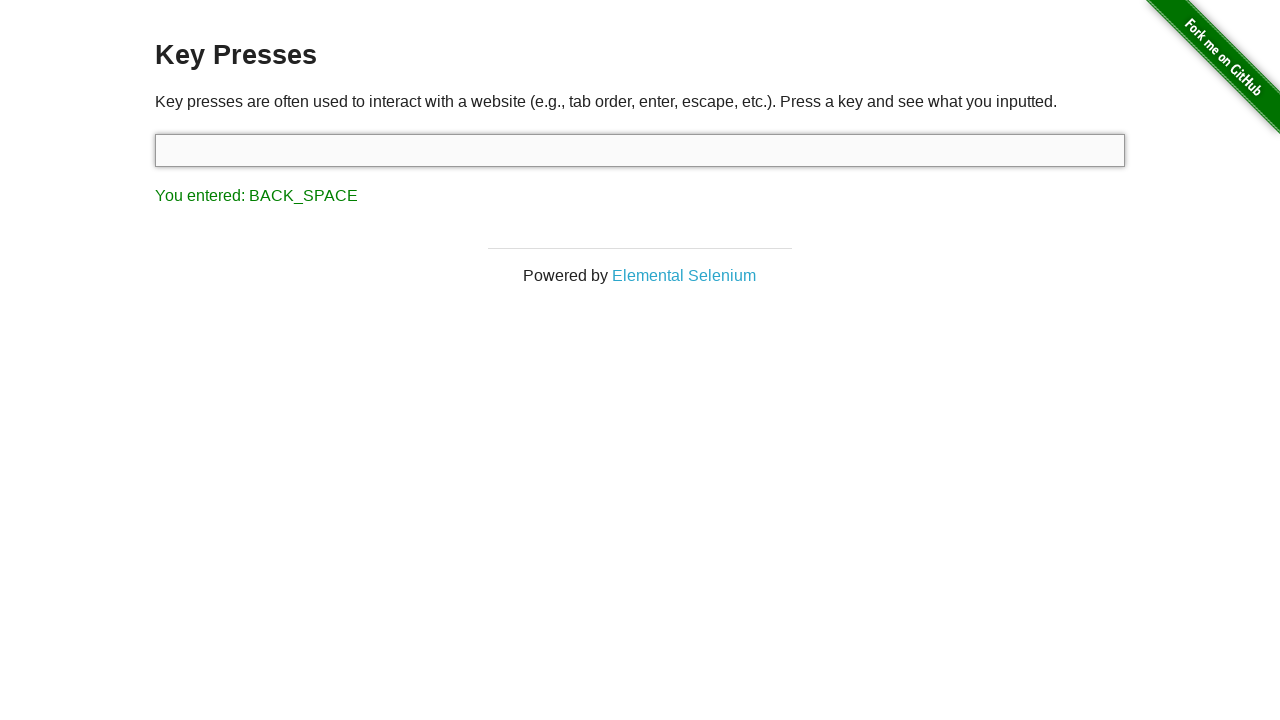